Tests the phone field tooltip functionality by hovering over the phone field label and verifying the tooltip text appears.

Starting URL: https://www.telerik.com/

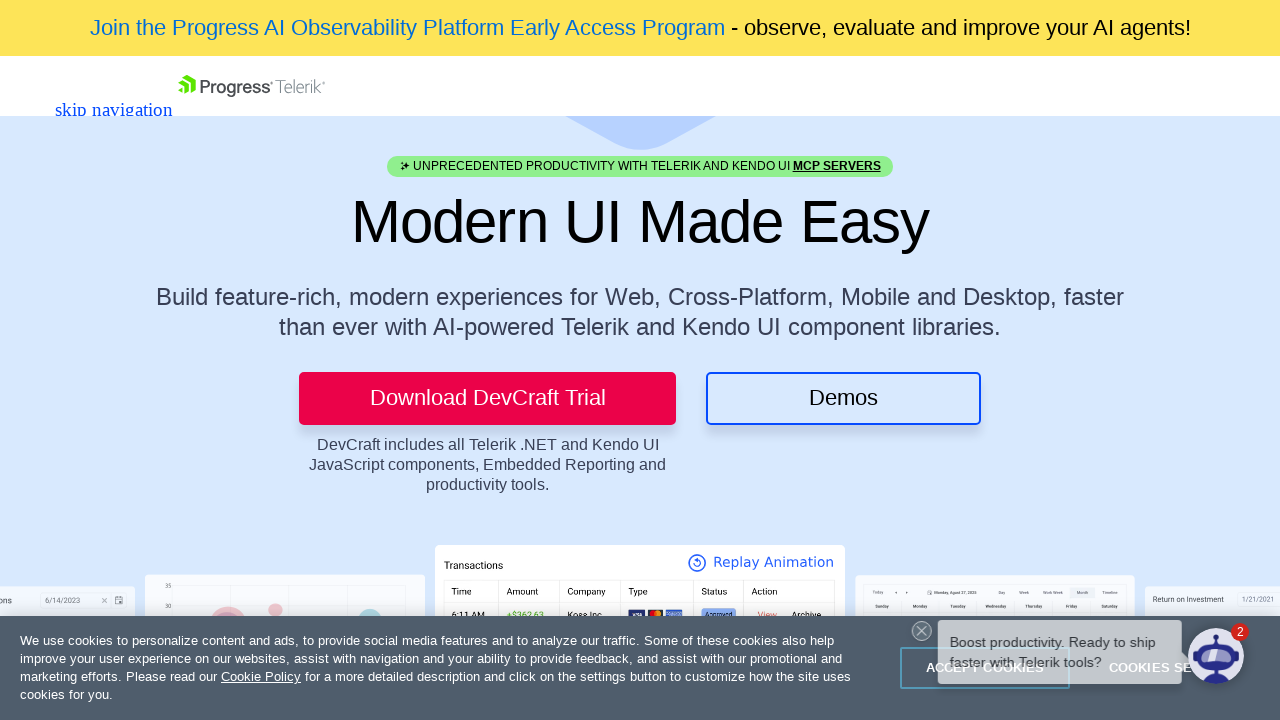

Clicked CTA button to navigate to contact form at (83, 85) on .TK-Button--CTA-Sec
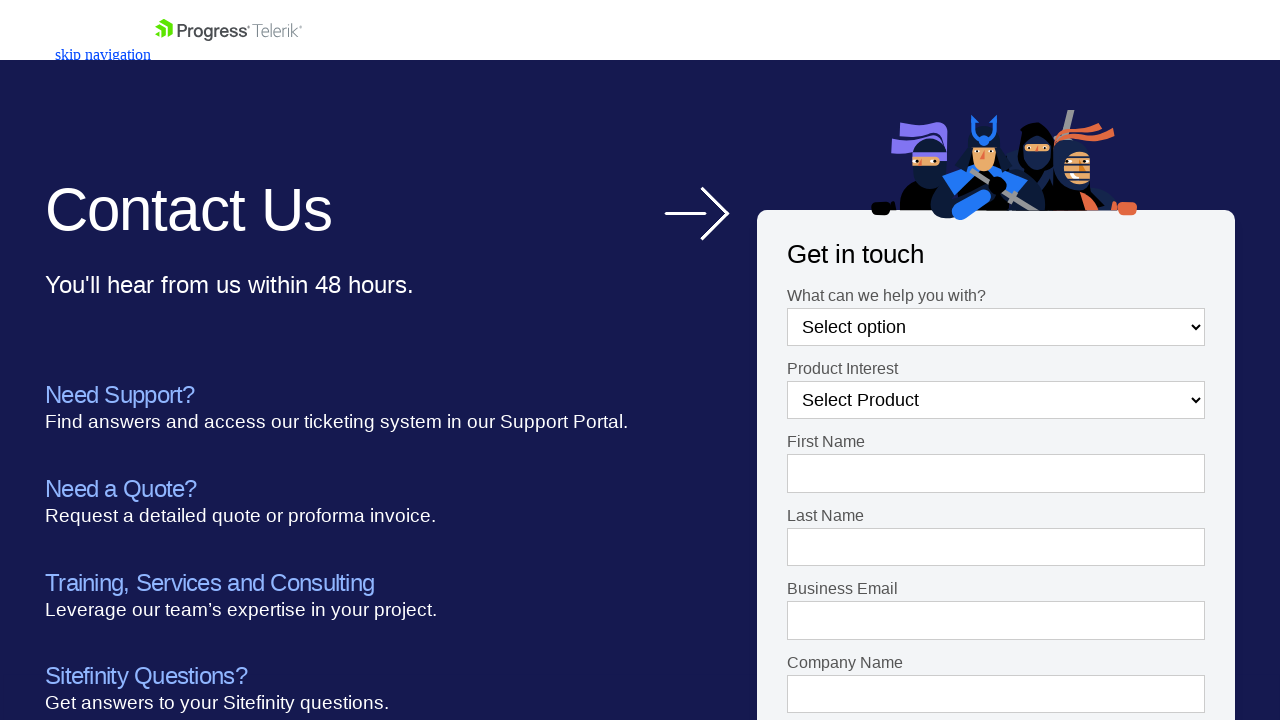

Waited for network idle state
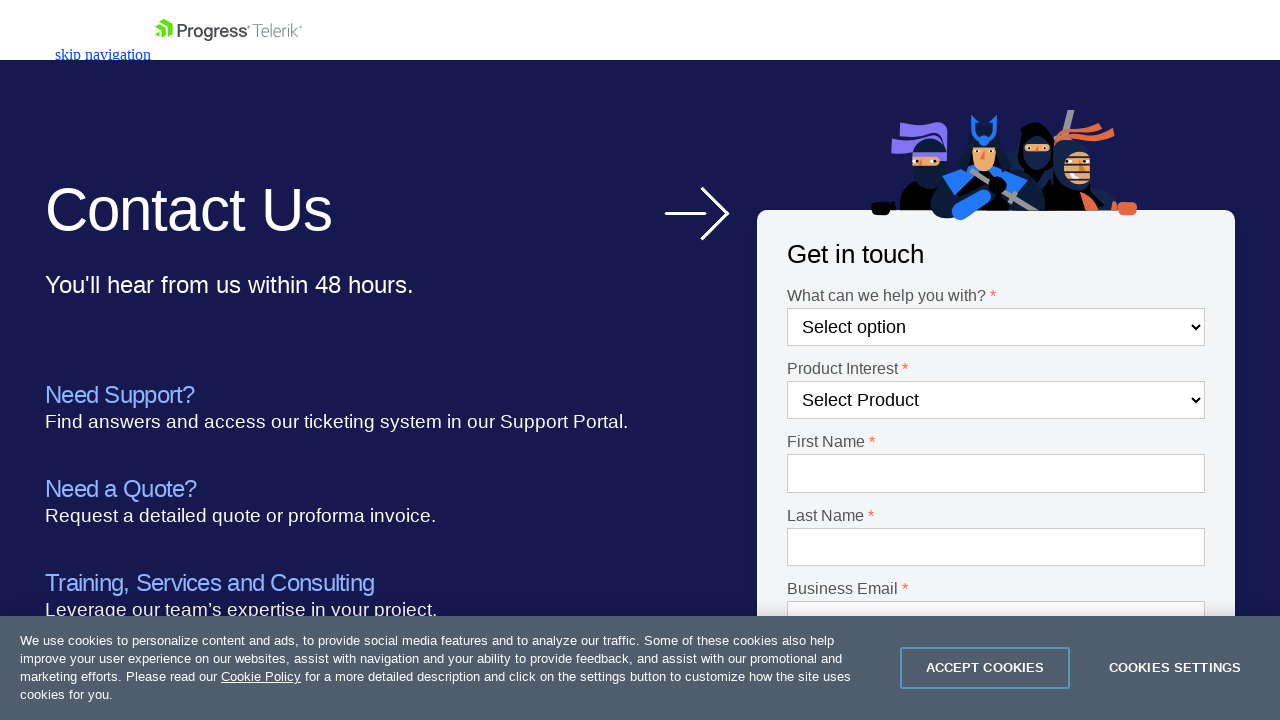

Scrolled down to phone field area
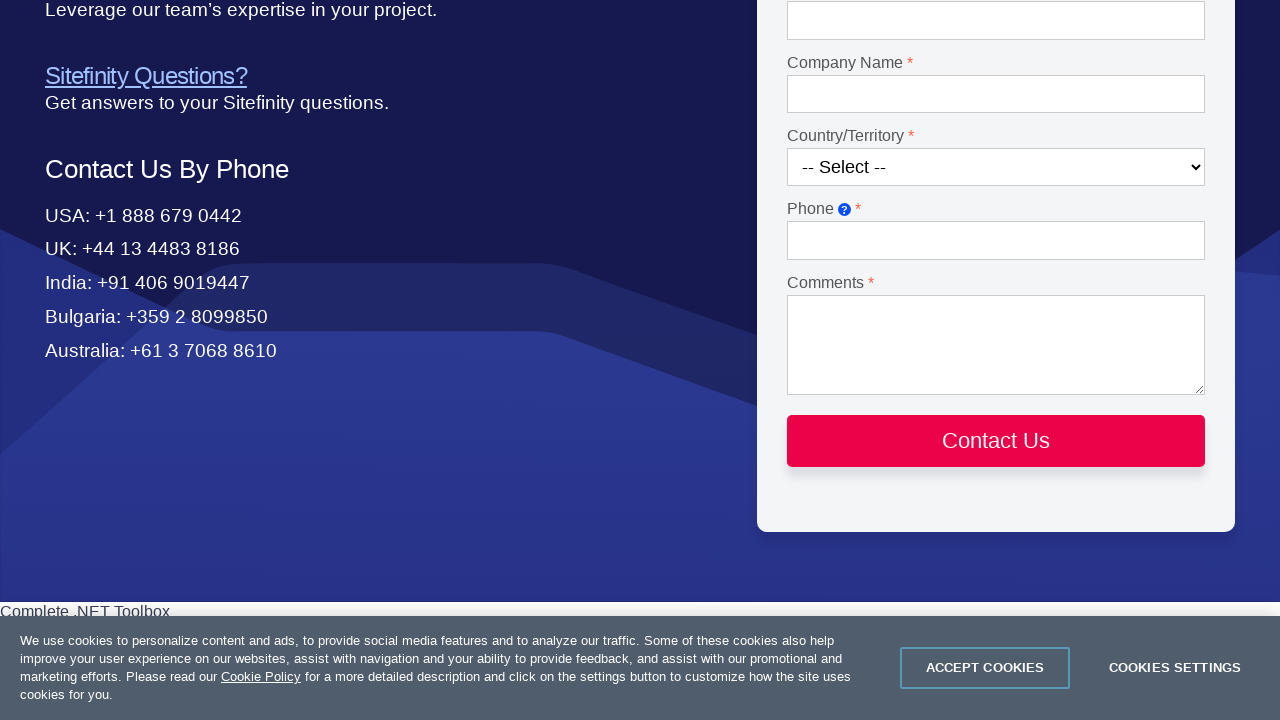

Hovered over phone field label to trigger tooltip at (844, 209) on #form--1 > form > div > div:nth-child(9) > label > span
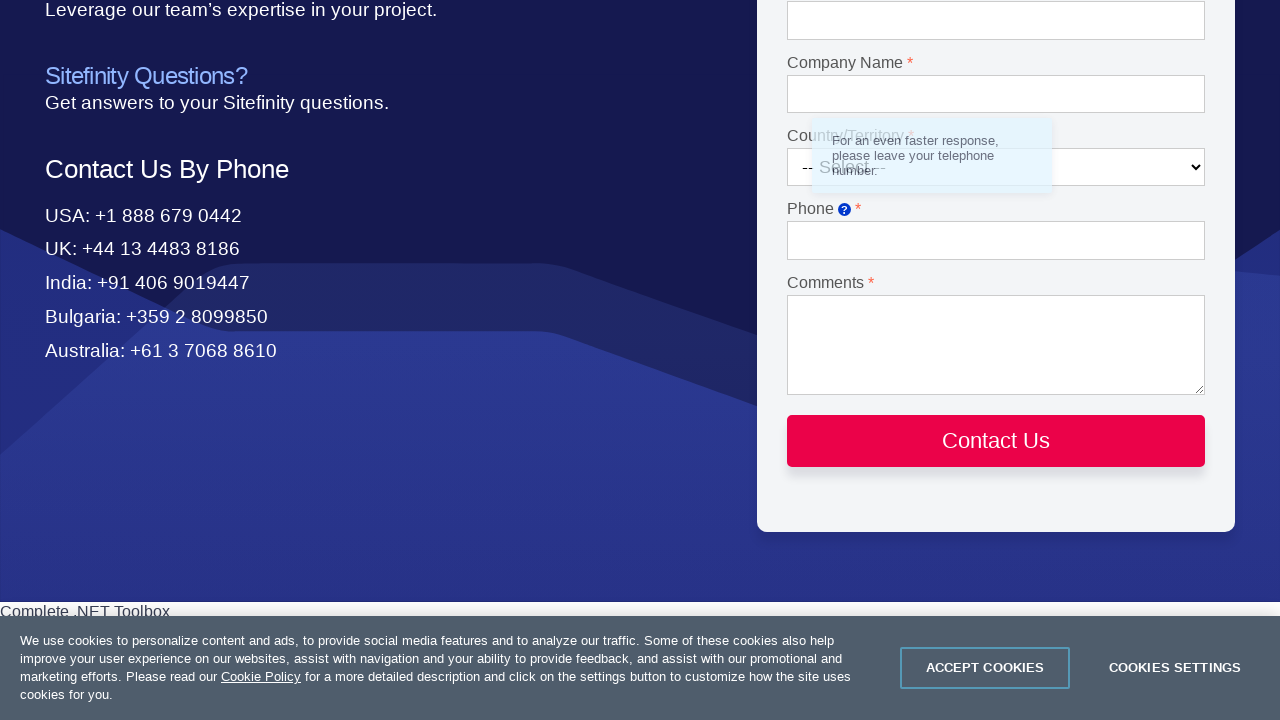

Verified tooltip text appears on phone field
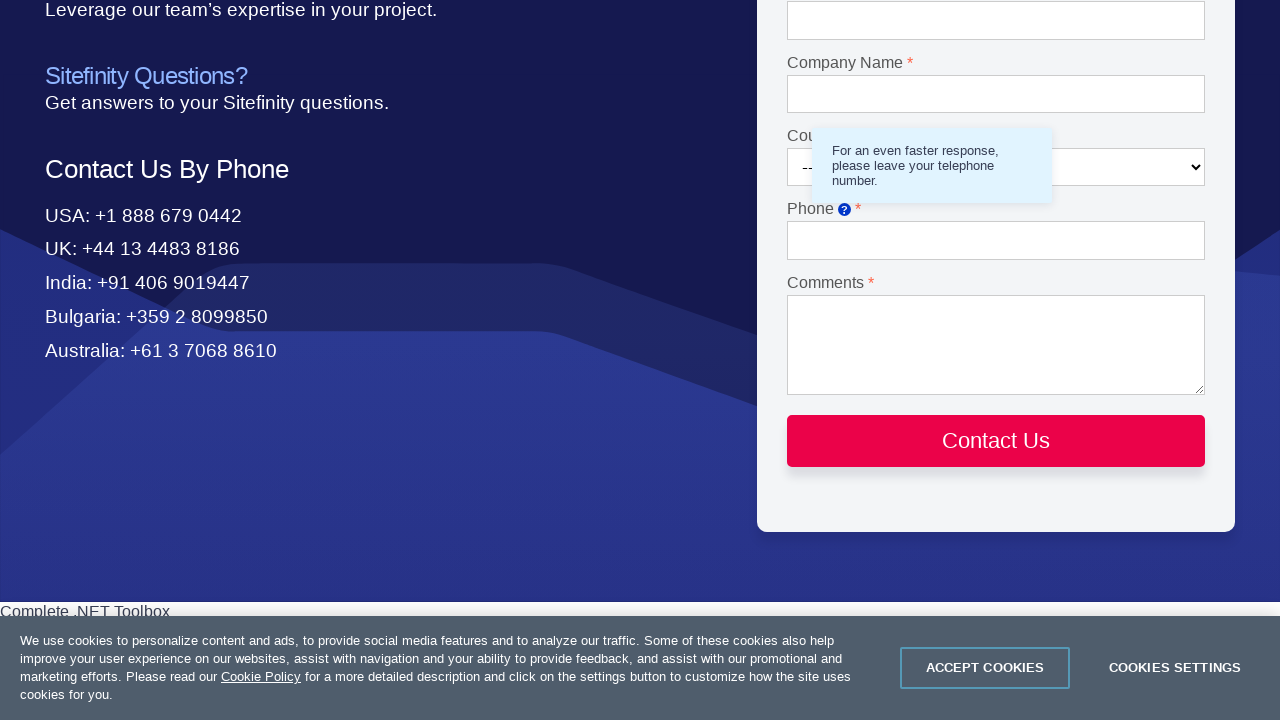

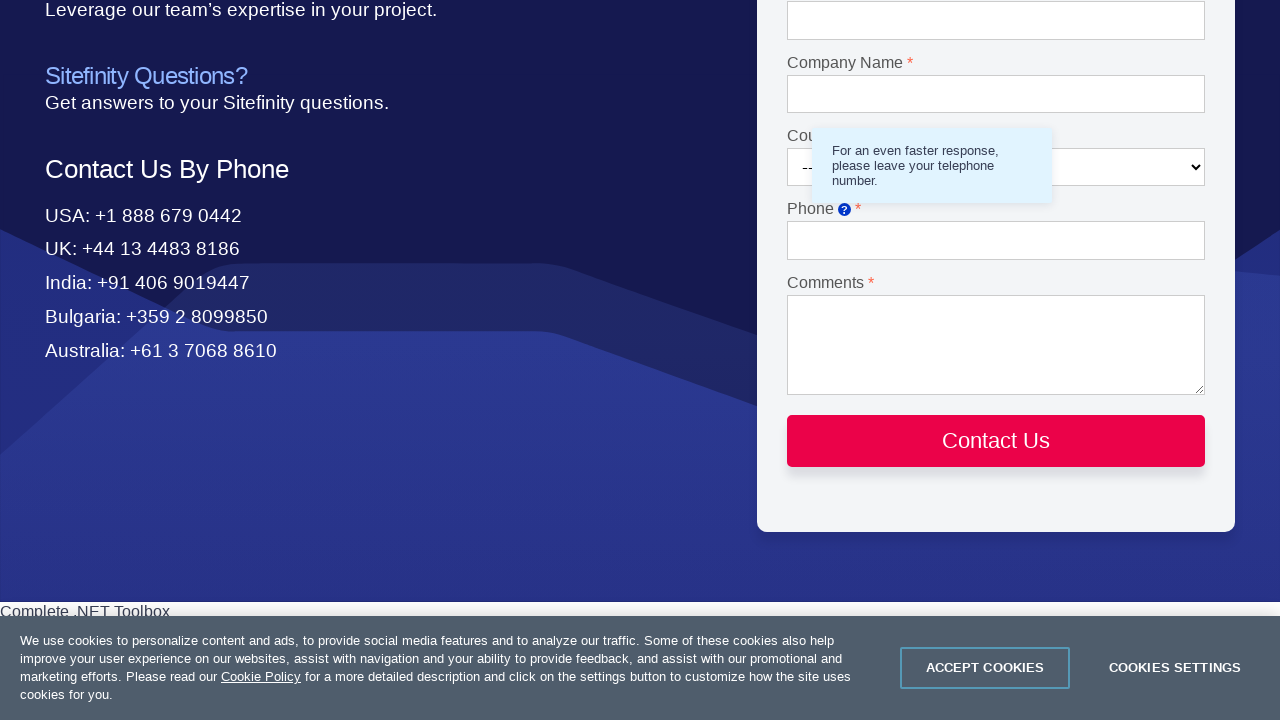